Tests dropdown functionality by selecting options using different methods (by index, by value, by visible text) and verifies the dropdown contains exactly 3 options.

Starting URL: https://the-internet.herokuapp.com/dropdown

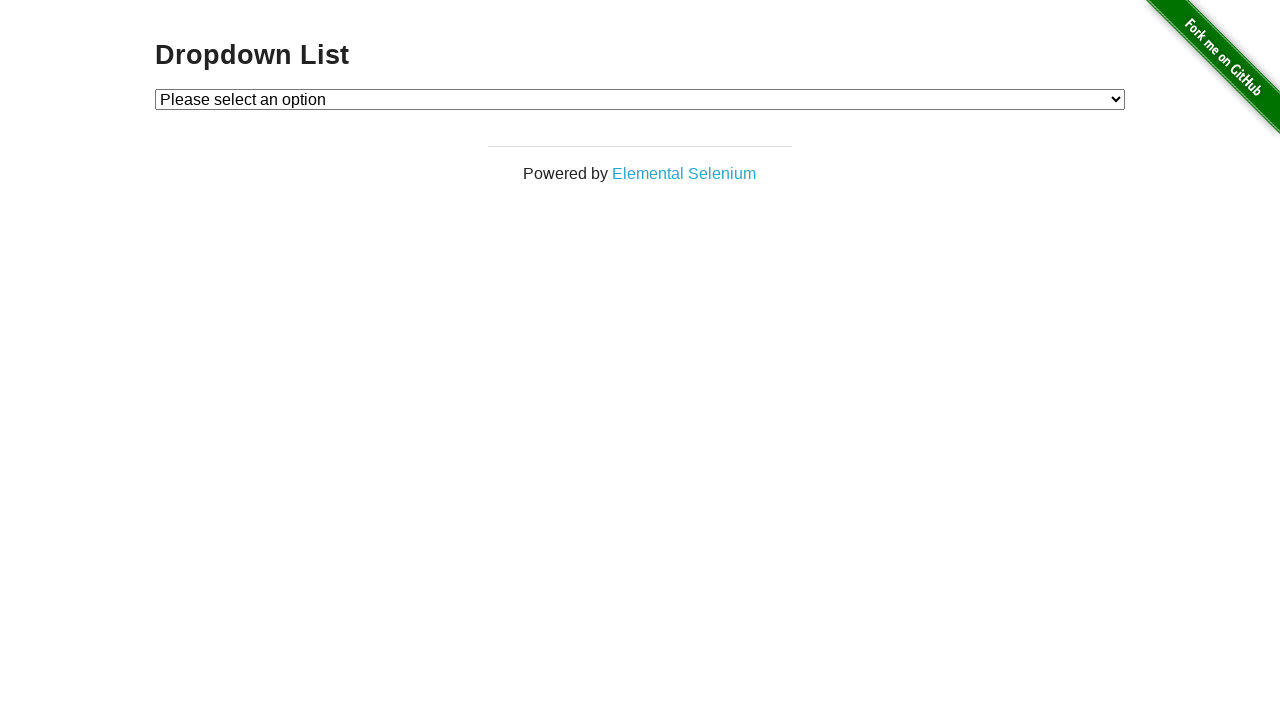

Selected Option 1 using index 1 on #dropdown
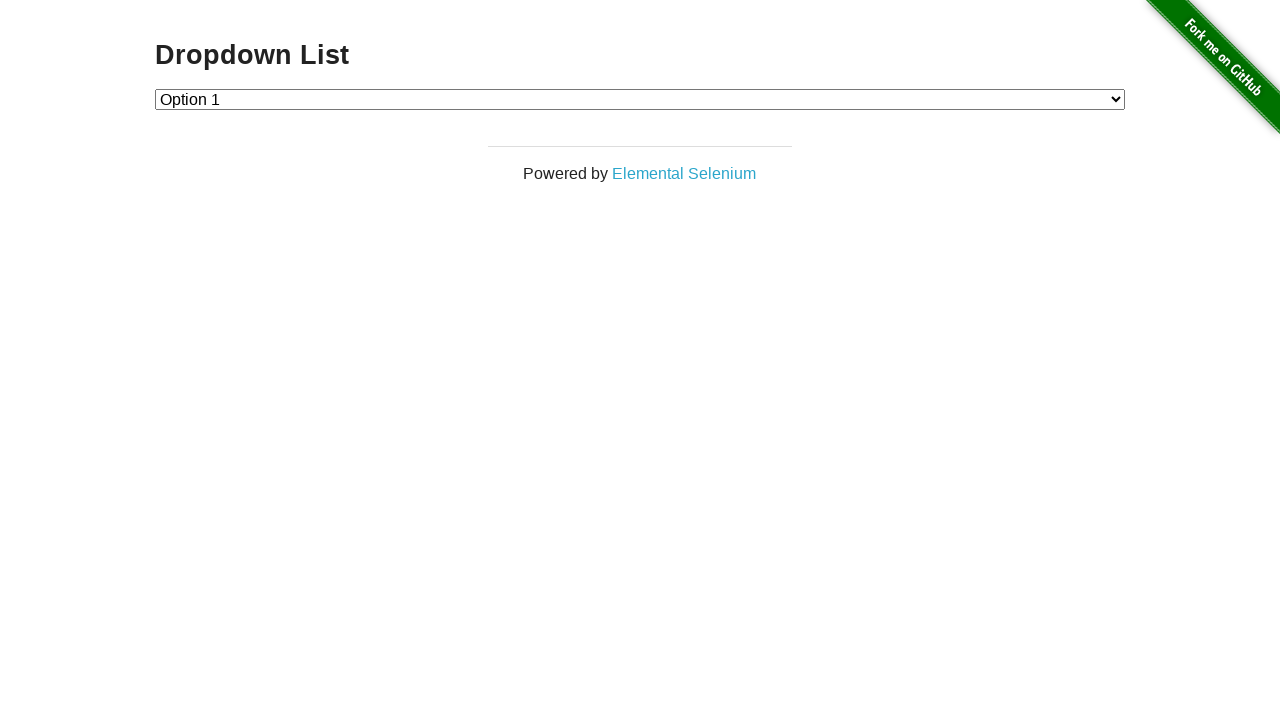

Retrieved selected option by index: Option 1
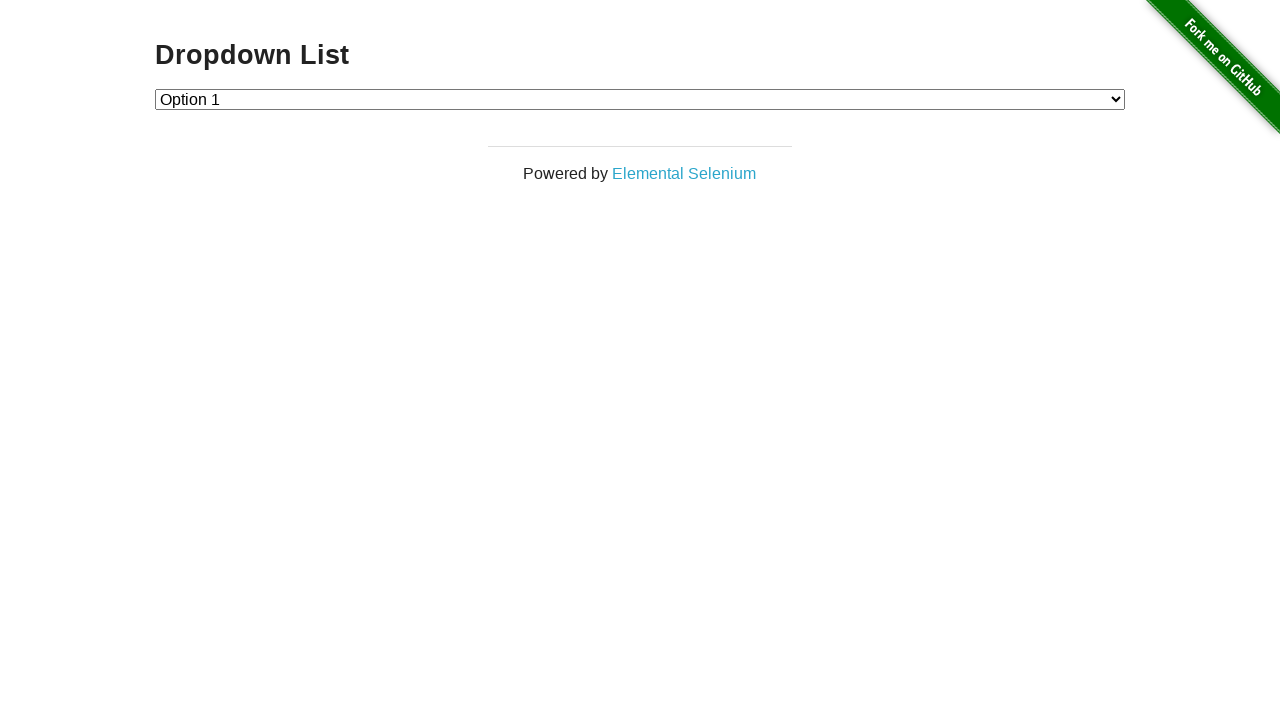

Selected Option 2 using value '2' on #dropdown
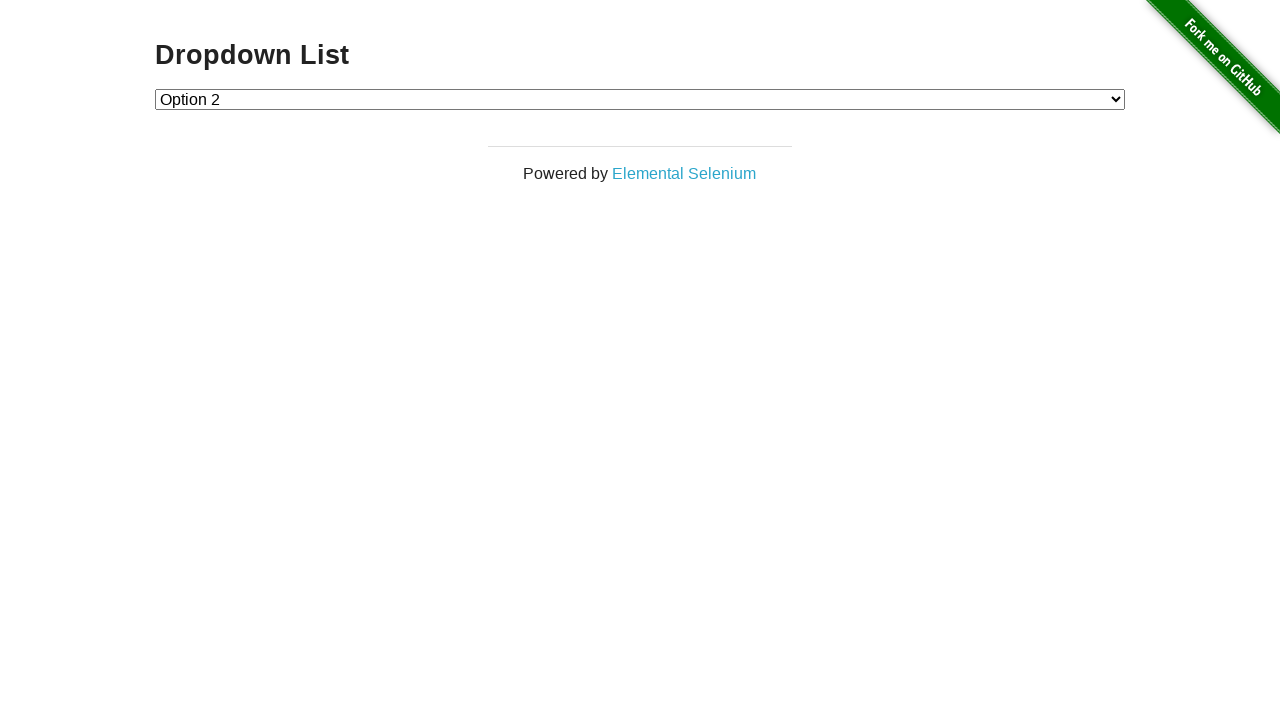

Retrieved selected option by value: Option 2
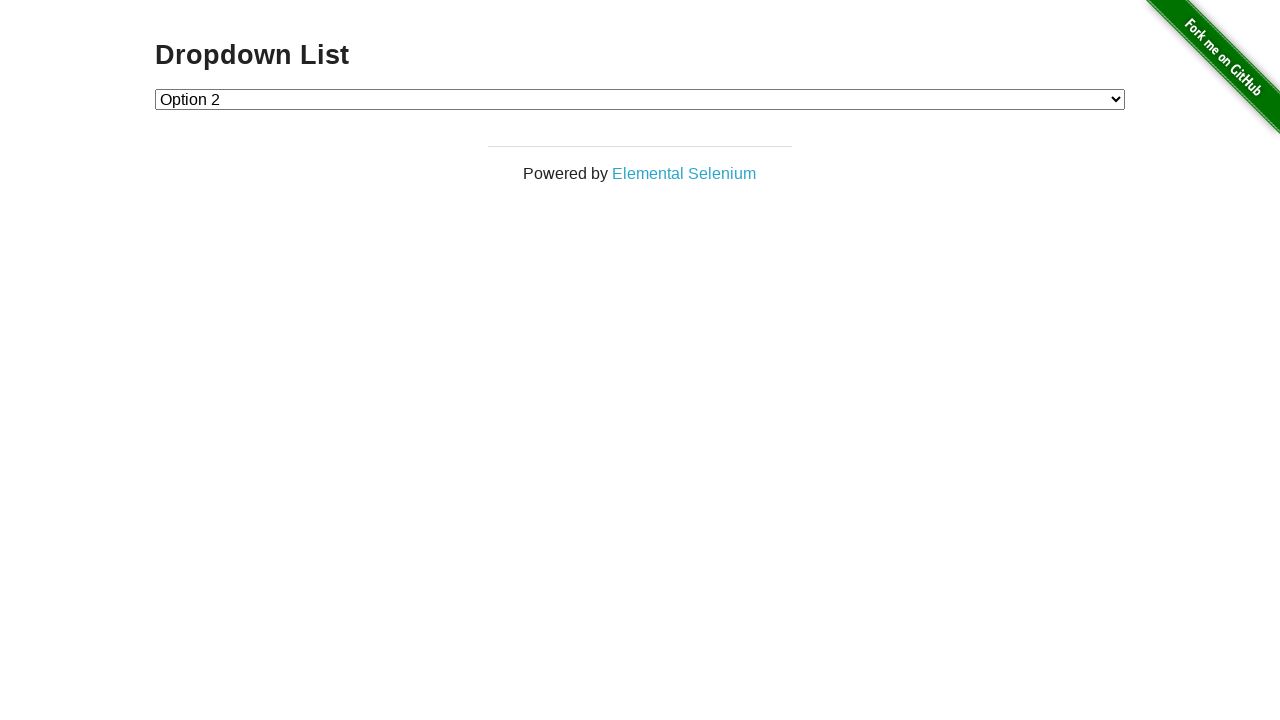

Selected Option 1 using visible text label on #dropdown
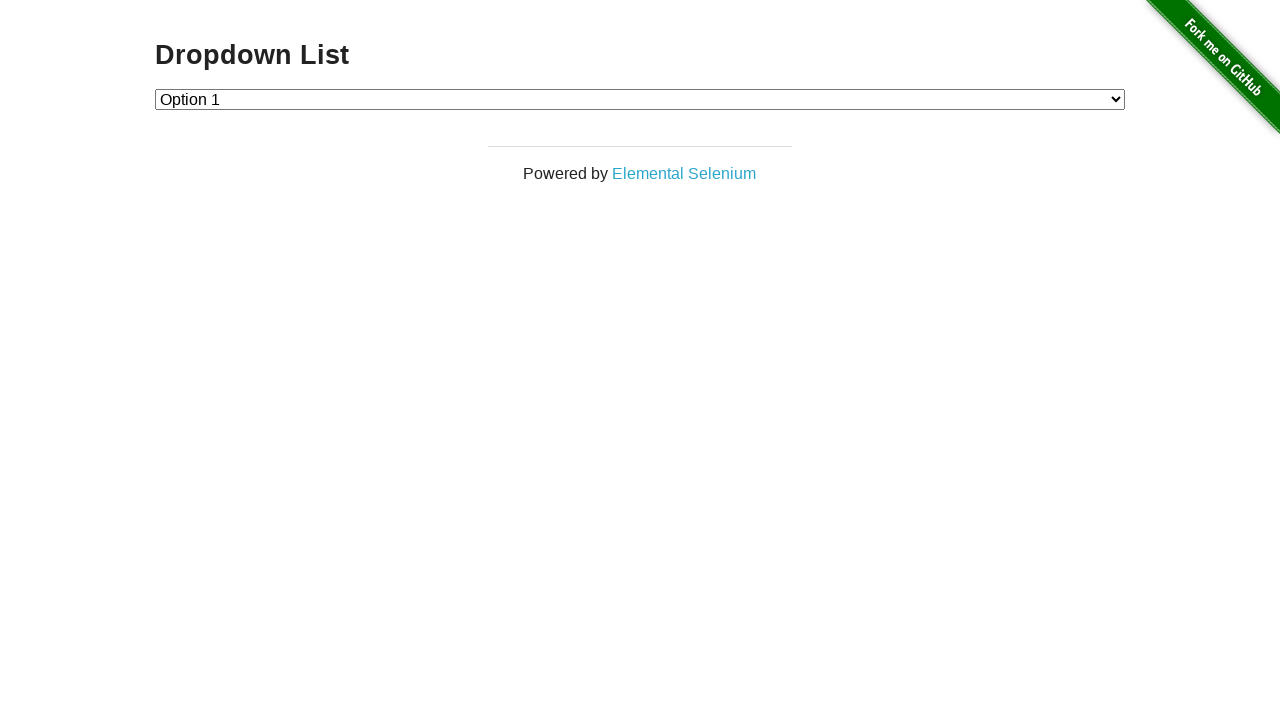

Retrieved selected option by visible text: Option 1
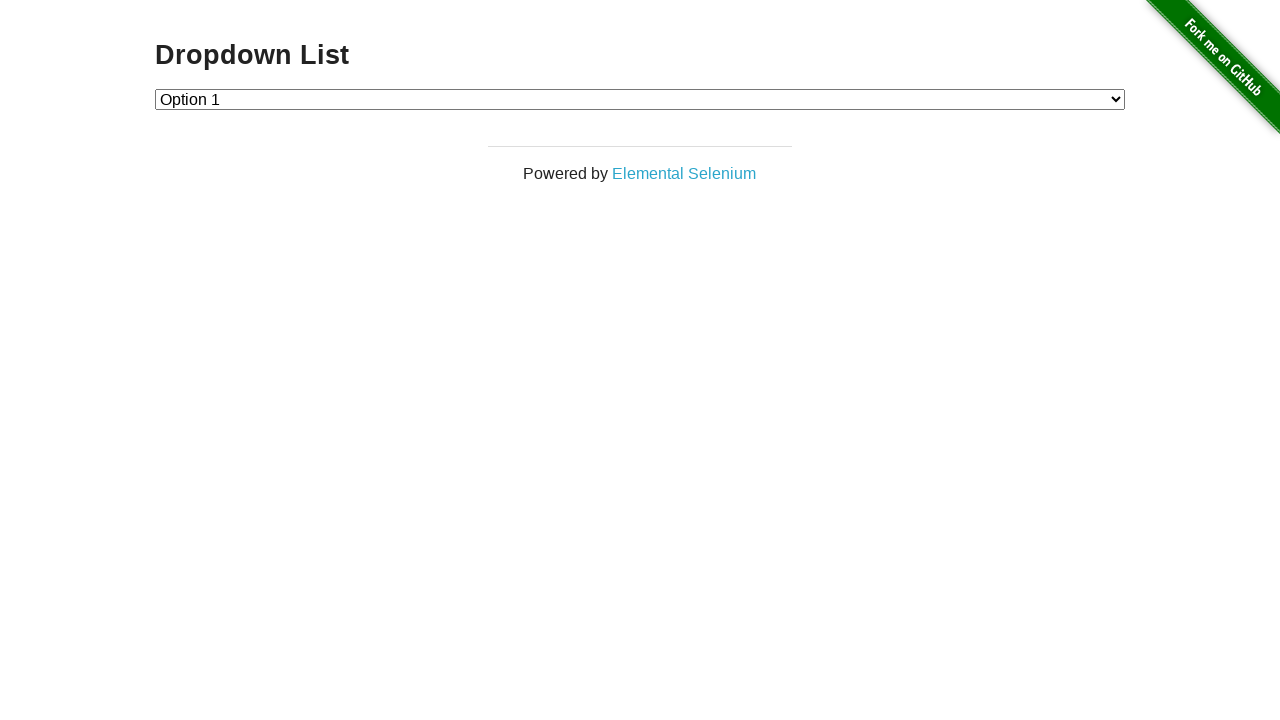

Retrieved all dropdown options (found 3 options)
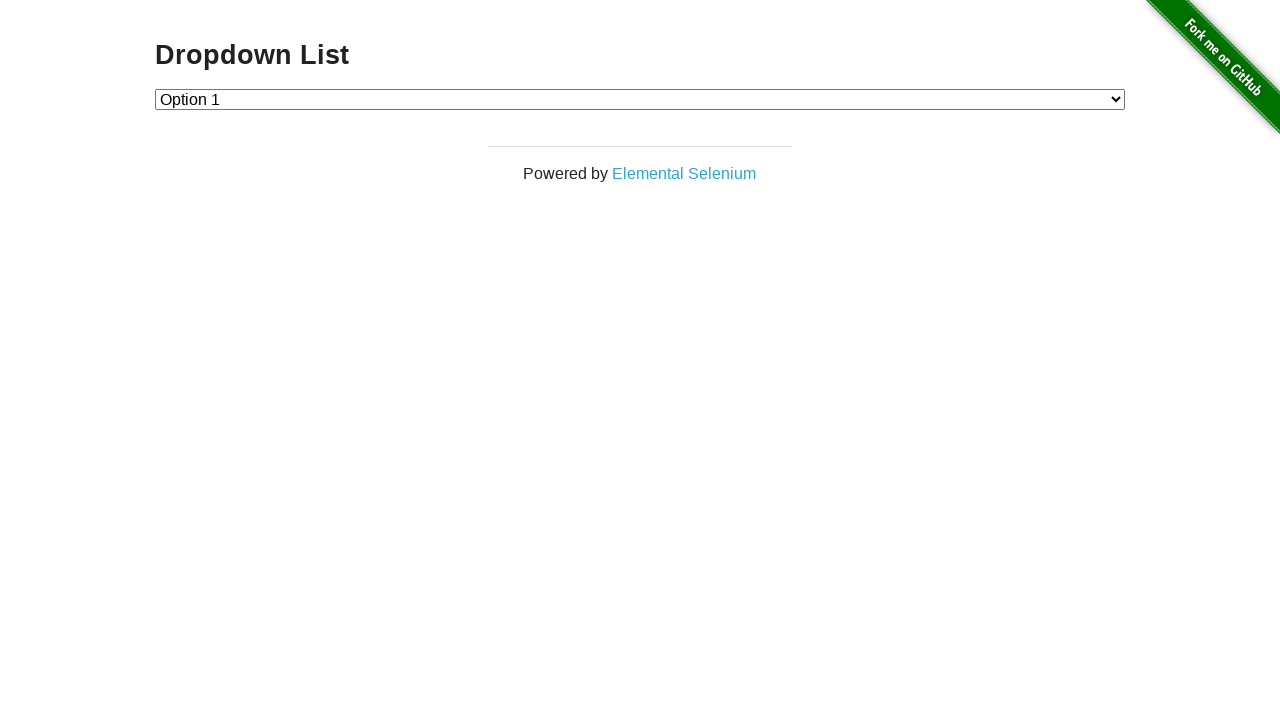

Verified dropdown contains exactly 3 options
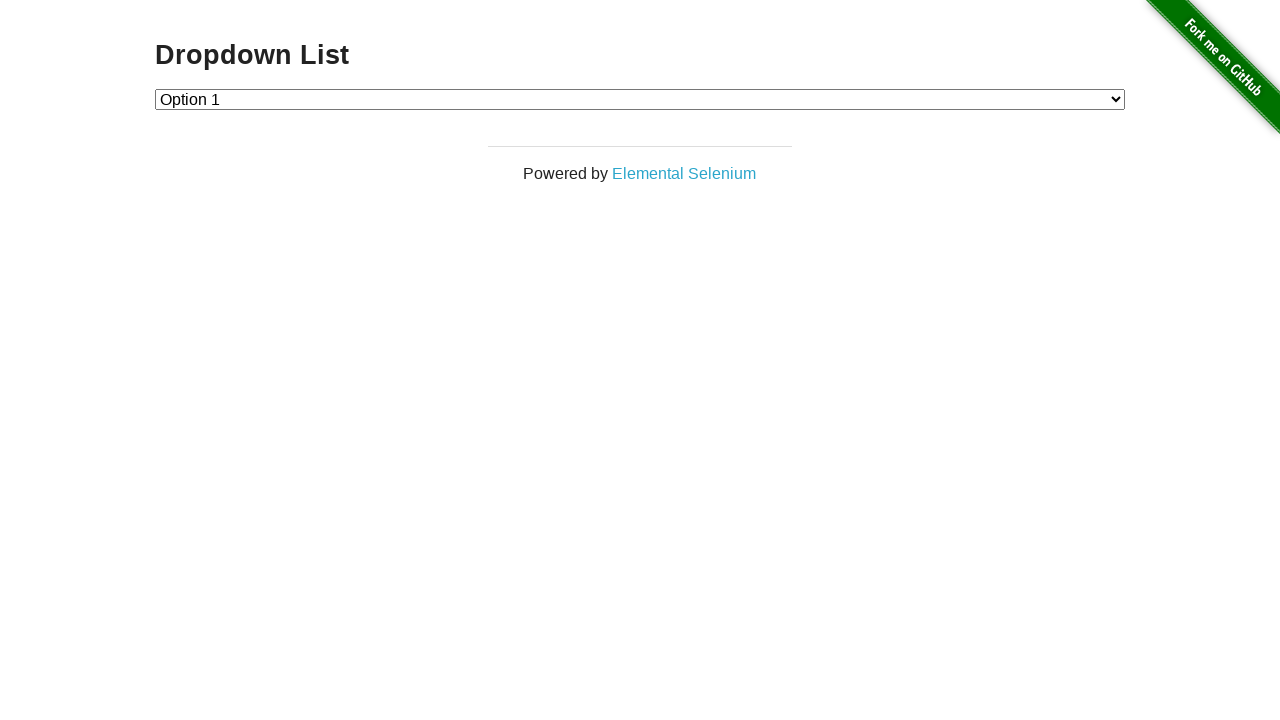

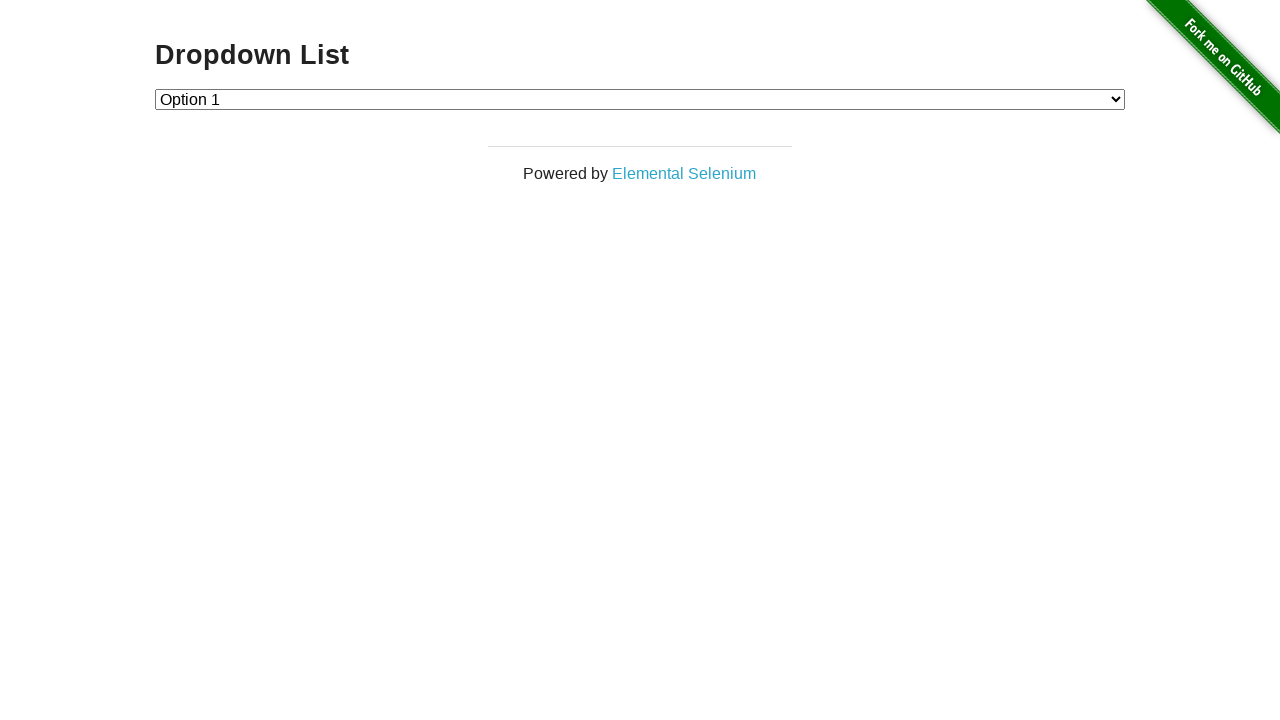